Tests a practice form by filling in a name field and clicking a checkbox

Starting URL: https://rahulshettyacademy.com/angularpractice/

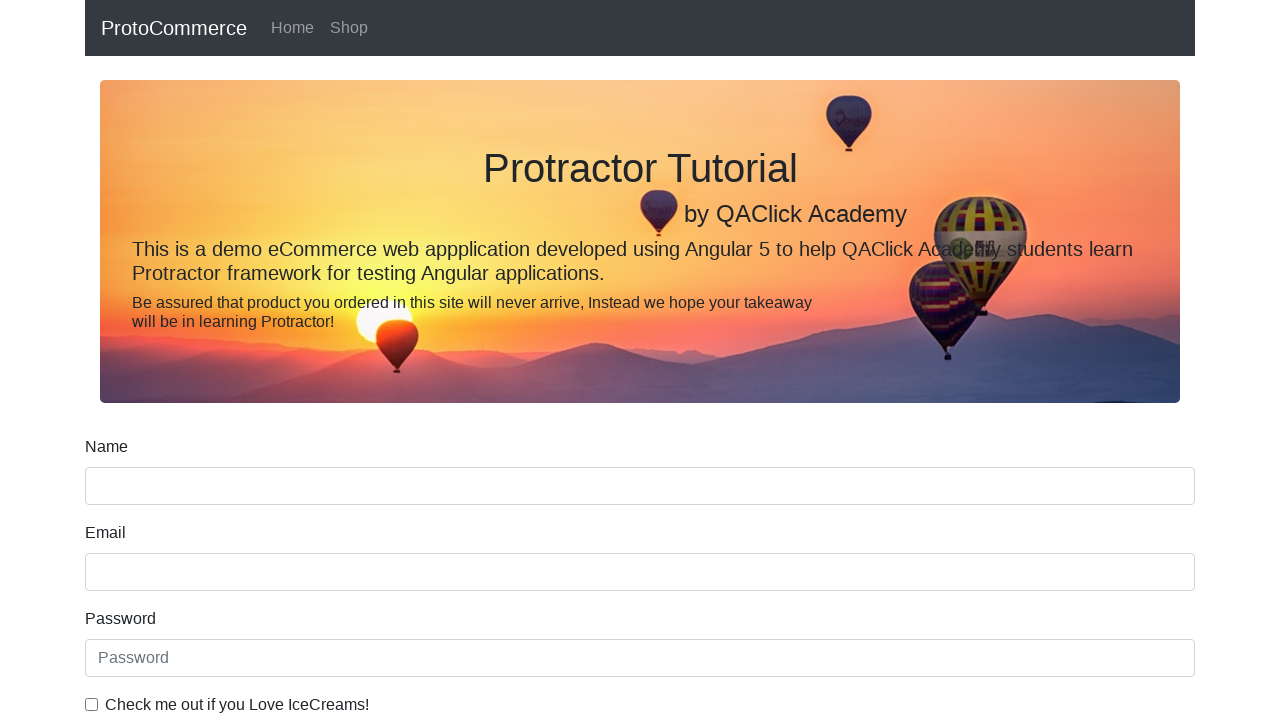

Filled name field with 'Rupal' on input[name='name']
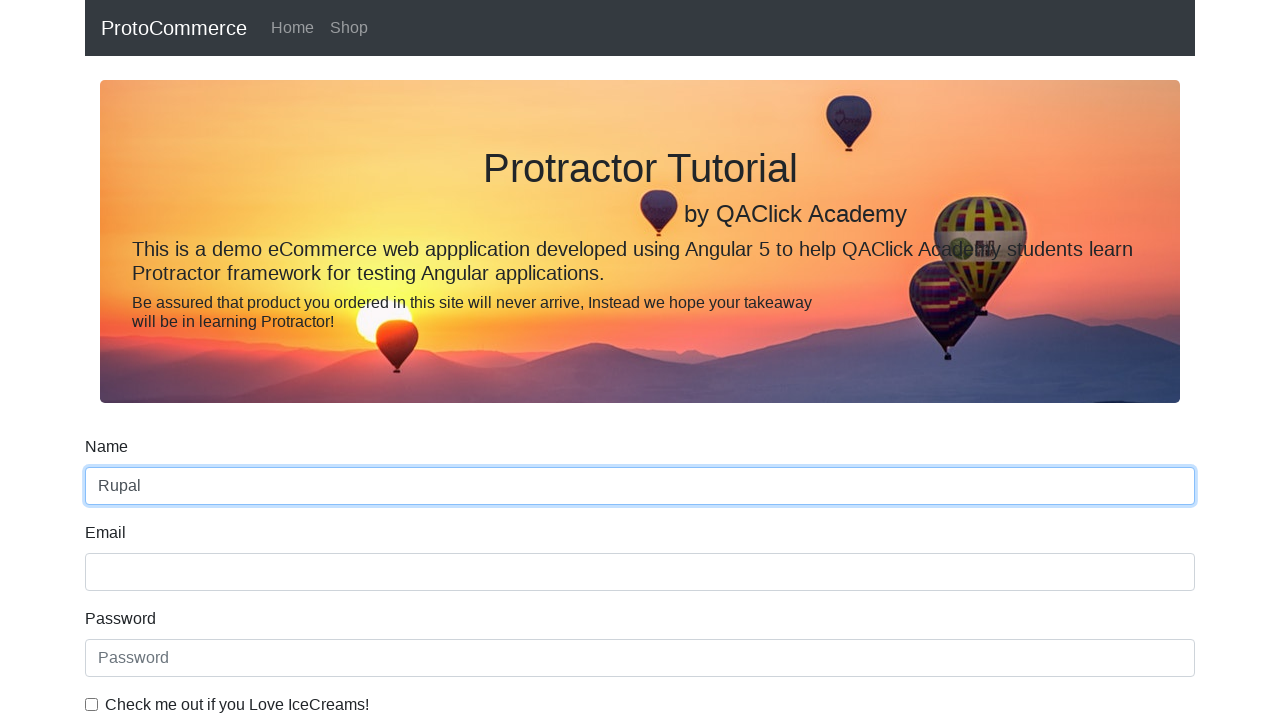

Clicked the checkbox at (92, 704) on #exampleCheck1
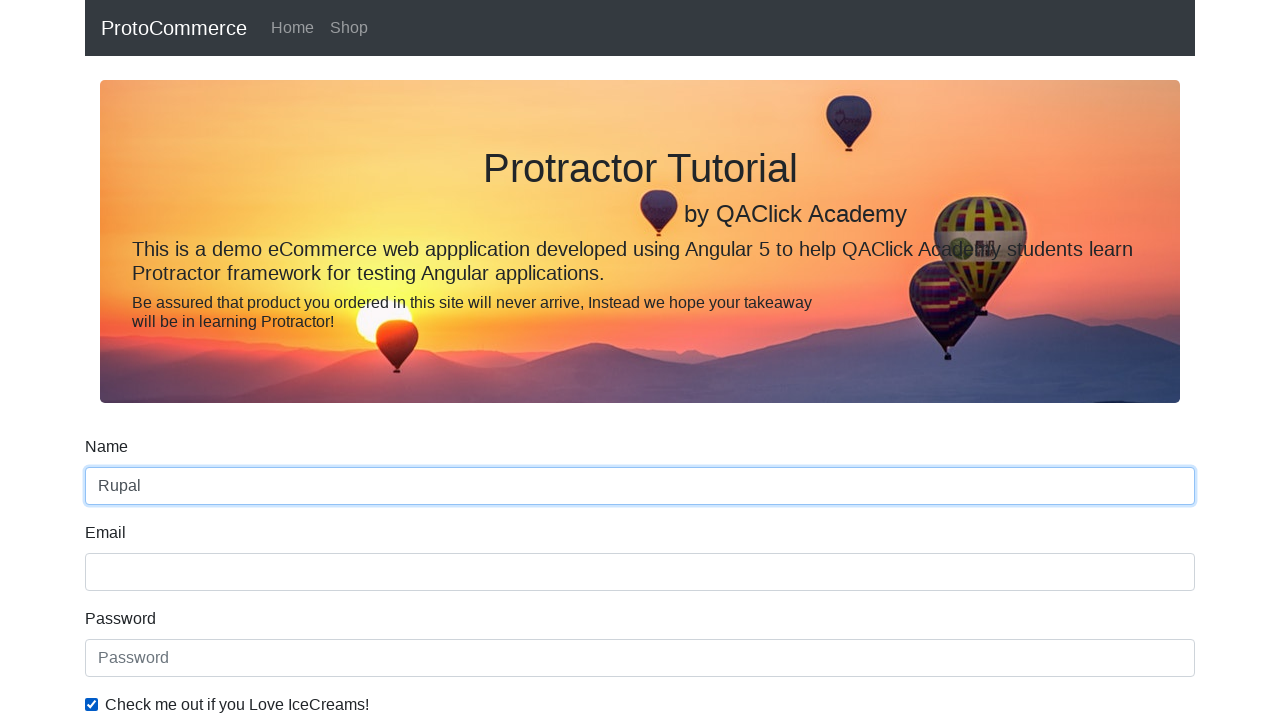

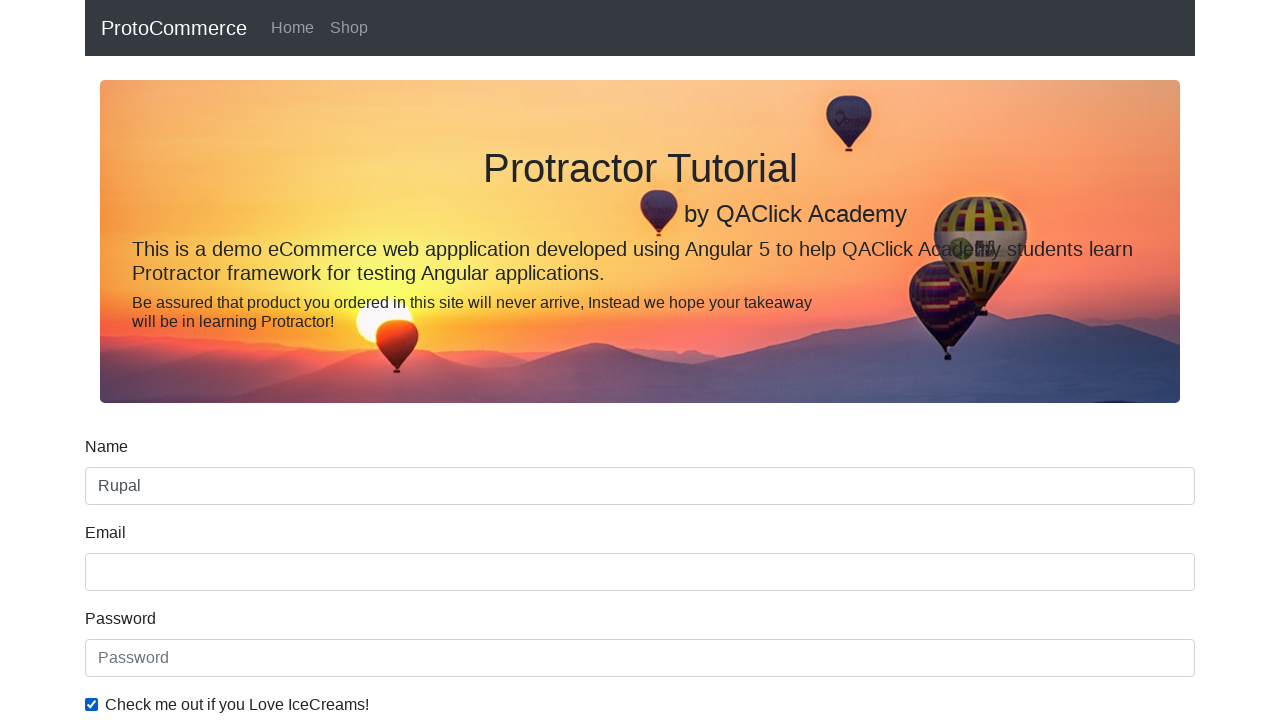